Navigates to the OrangeHRM demo site and verifies the page loads by checking that the page title and URL are accessible.

Starting URL: https://opensource-demo.orangehrmlive.com/

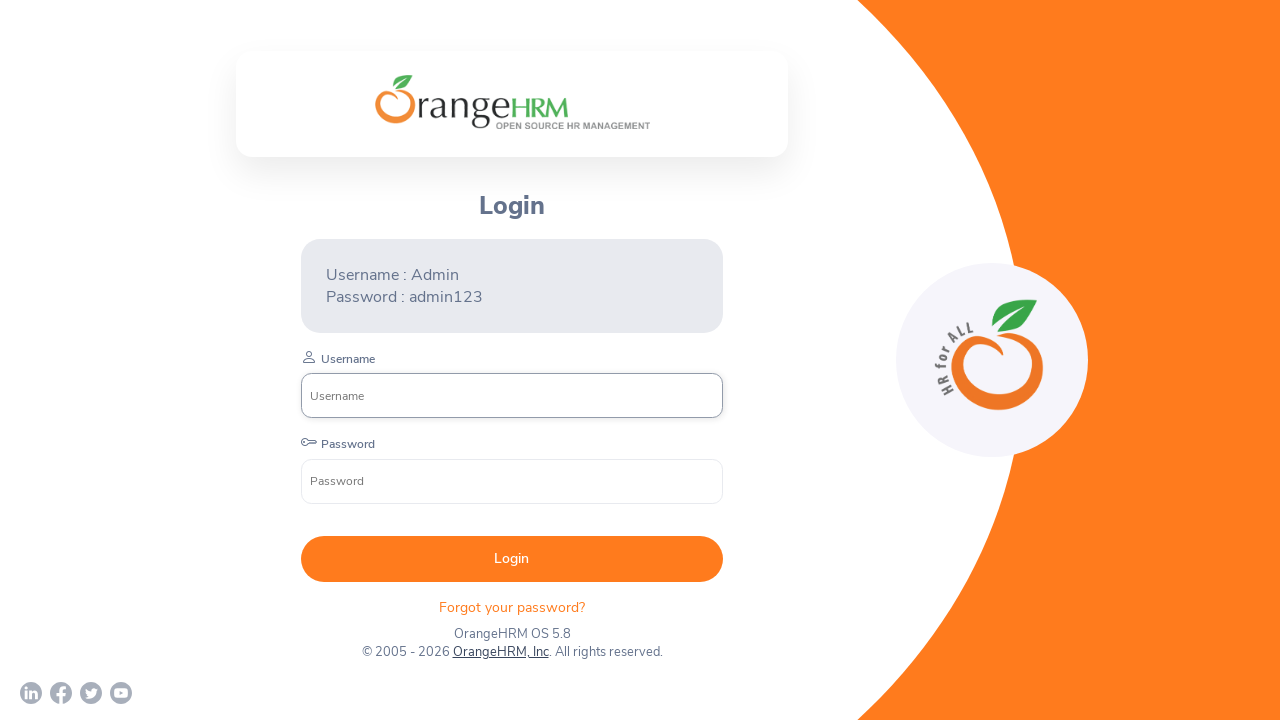

Waited for page DOM content to load
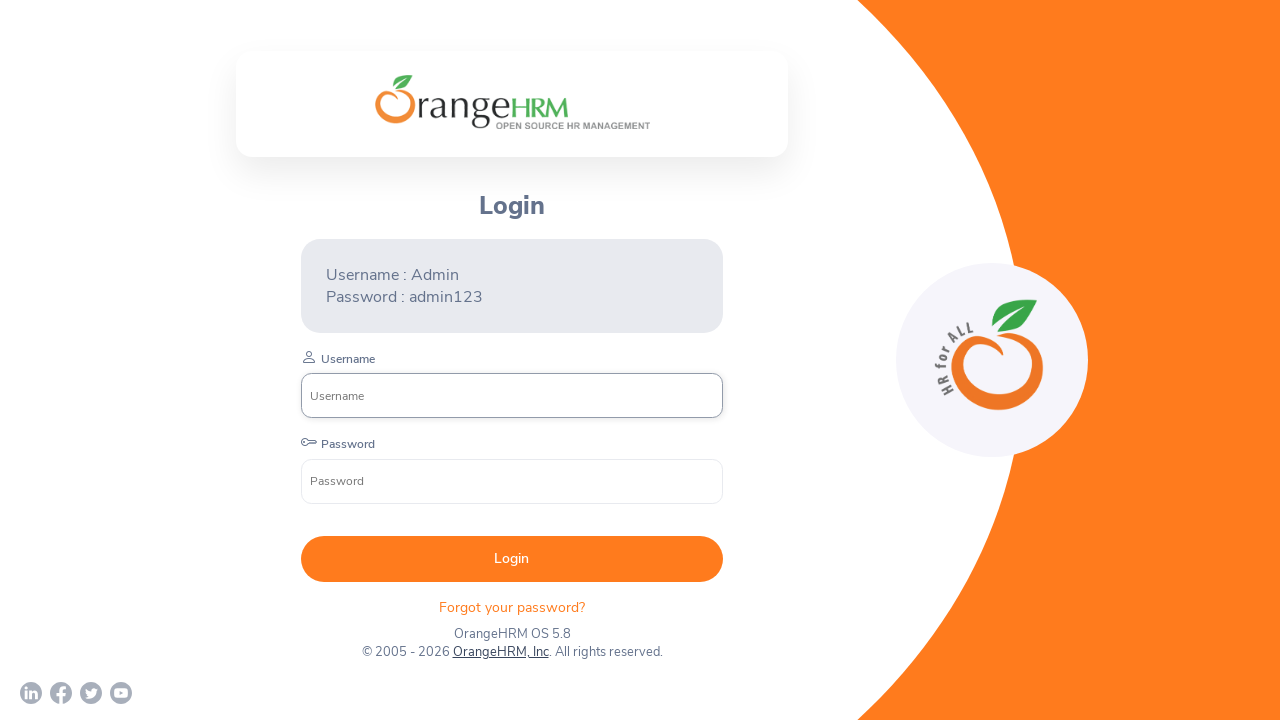

Retrieved page title: OrangeHRM
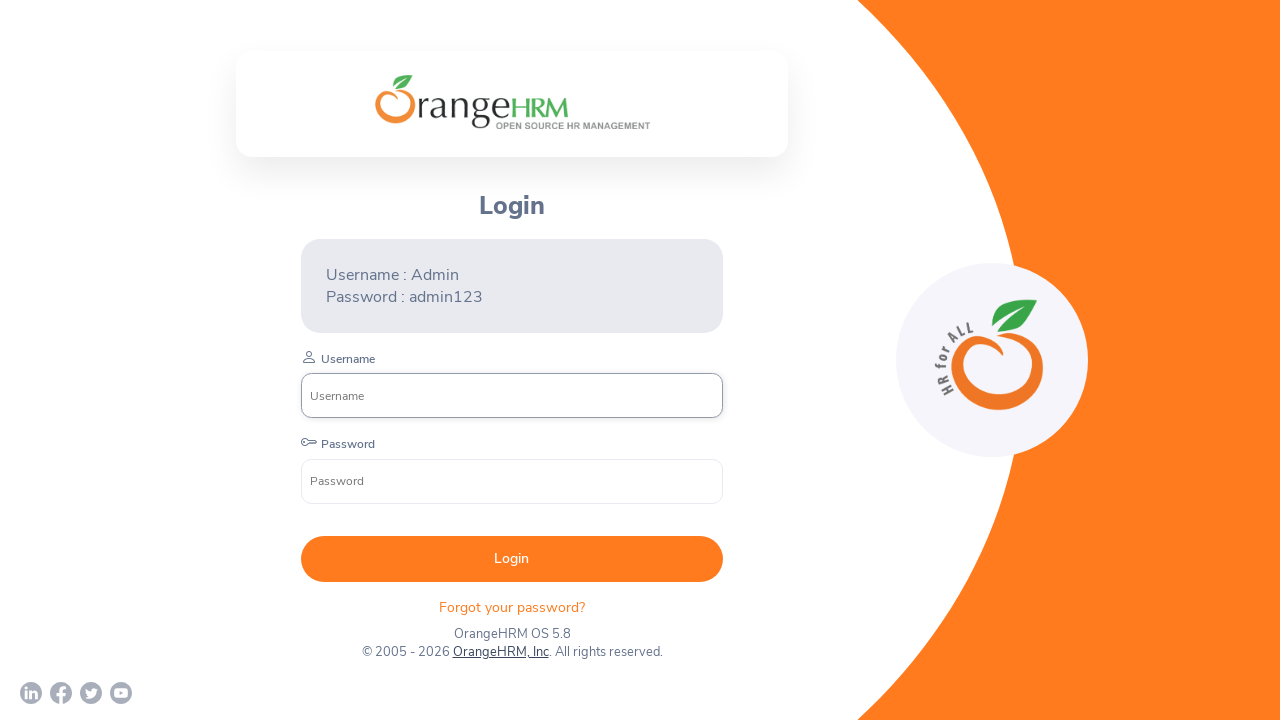

Retrieved current URL: https://opensource-demo.orangehrmlive.com/web/index.php/auth/login
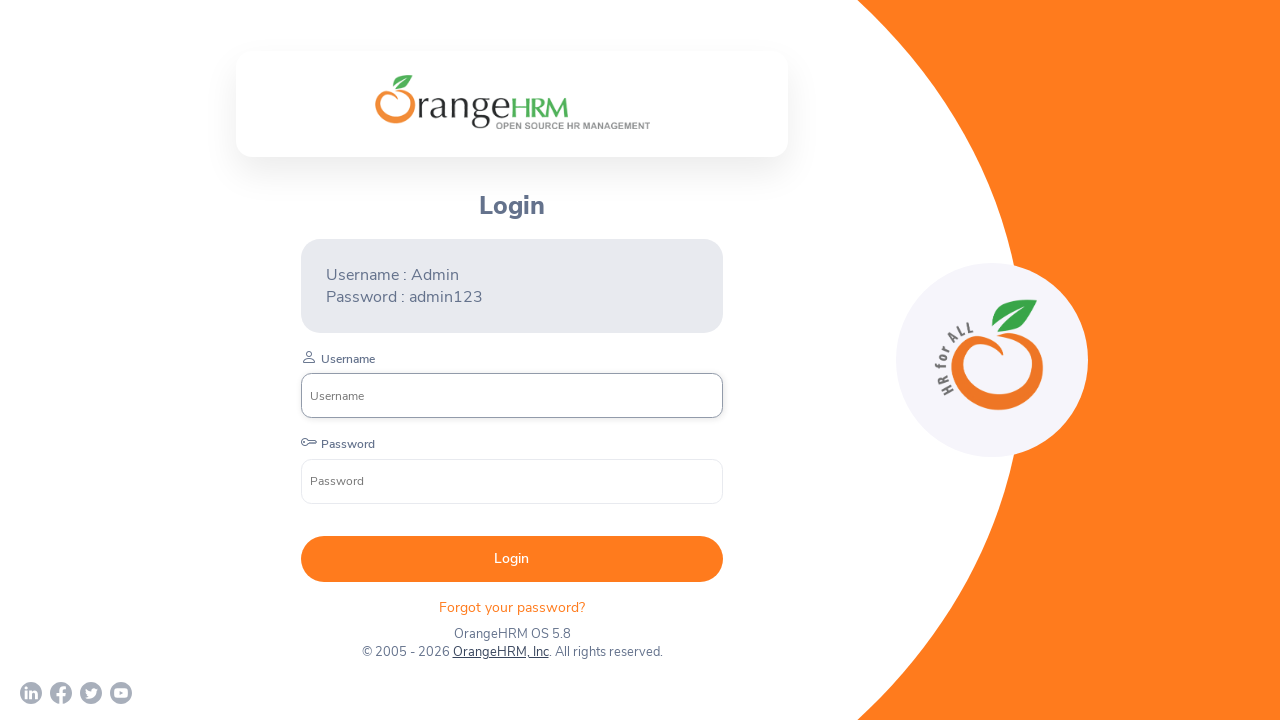

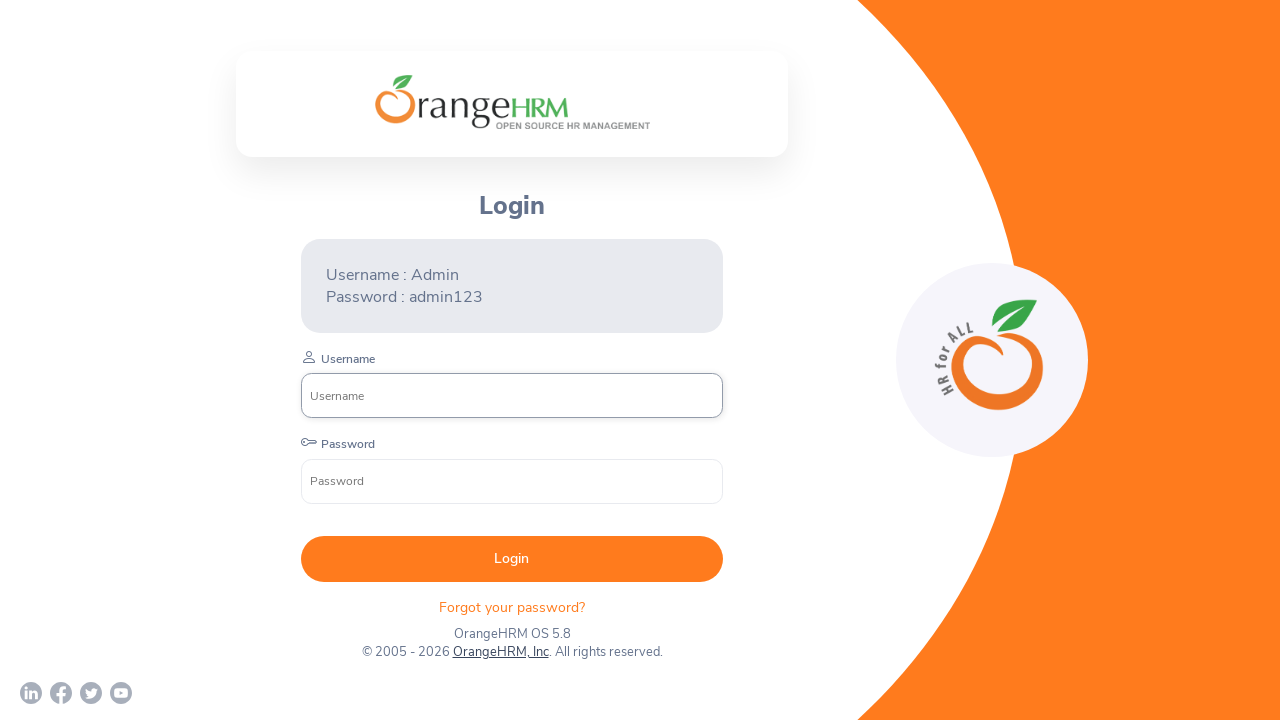